Navigates to the Selenium HQ website and retrieves the page title to verify the page loads successfully.

Starting URL: https://www.seleniumhq.org

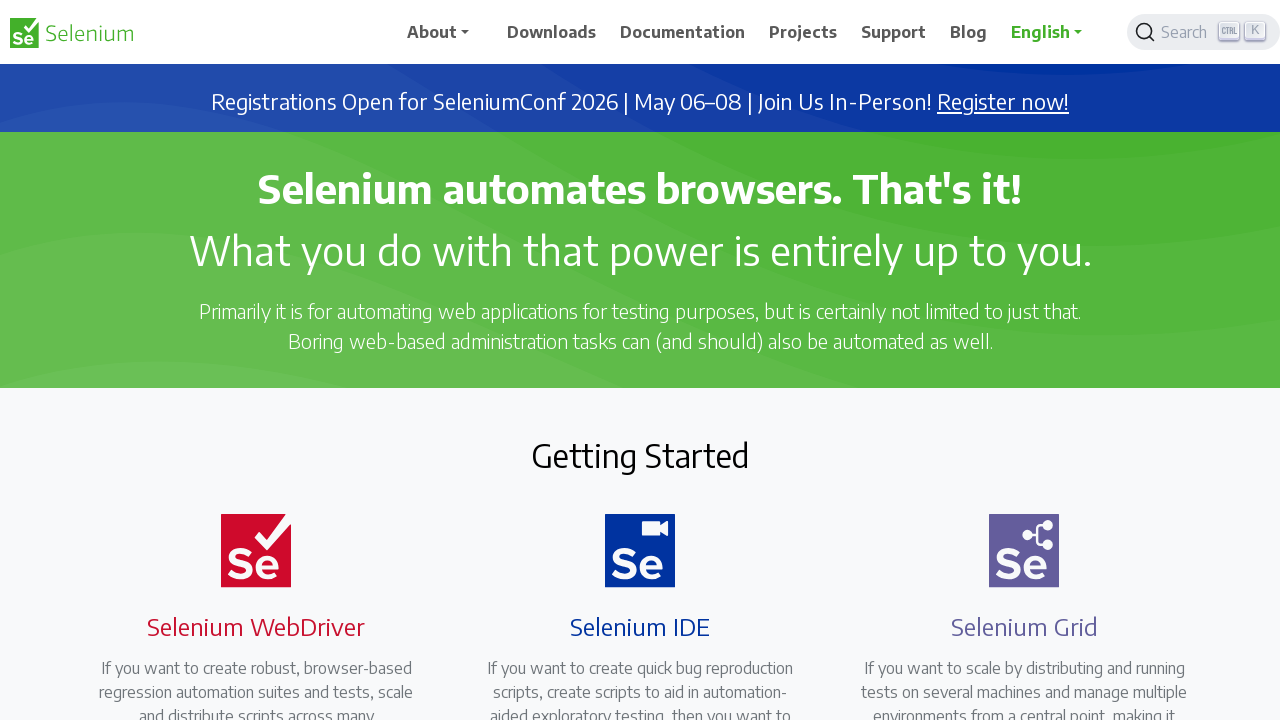

Navigated to Selenium HQ website
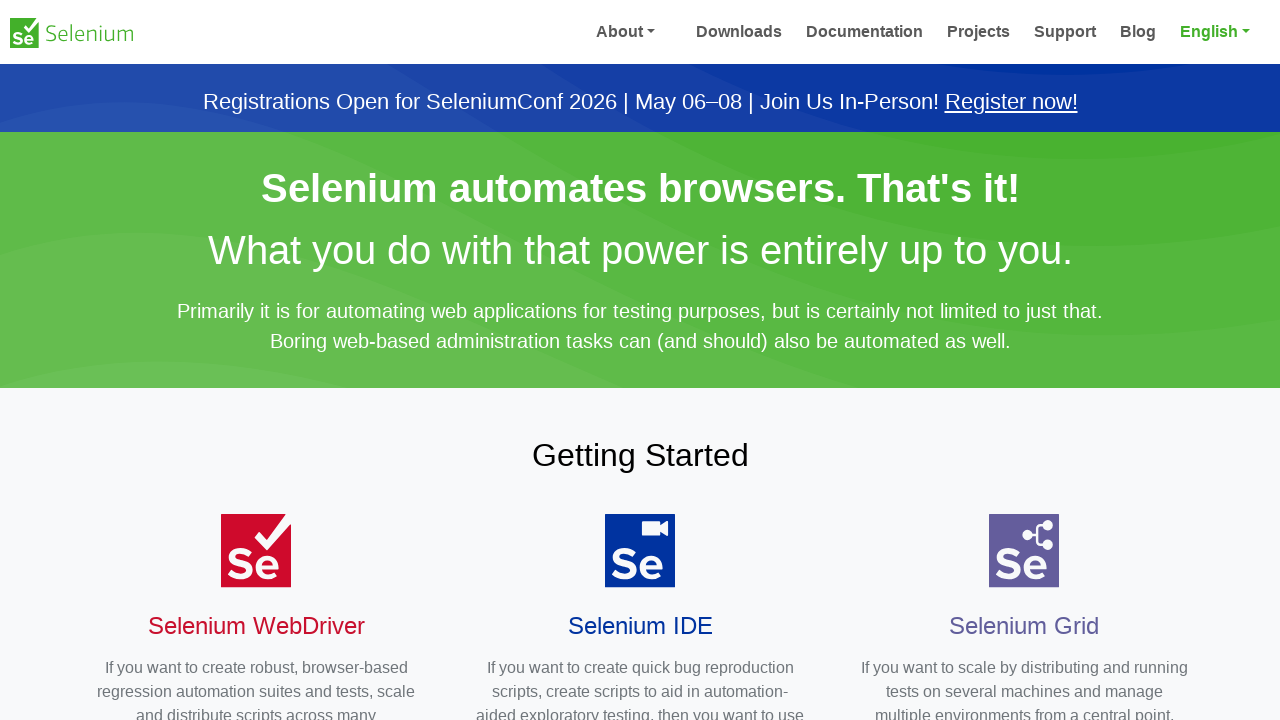

Page DOM content loaded
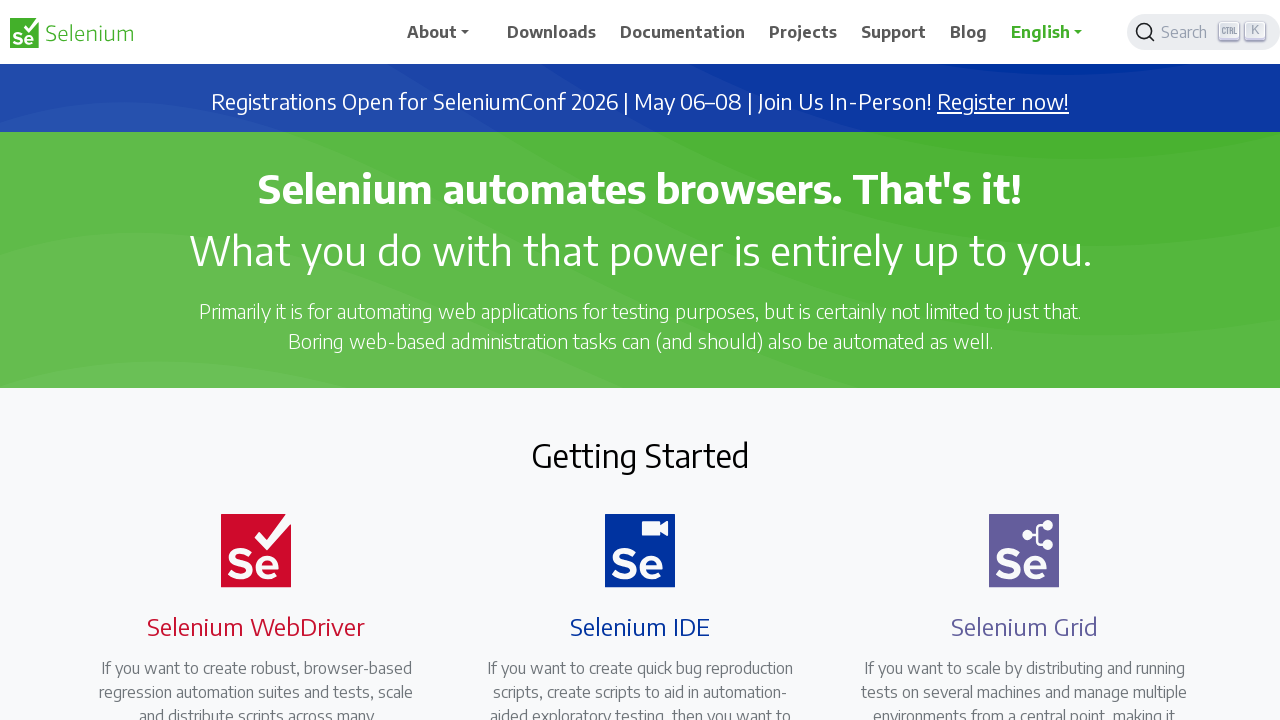

Retrieved page title: Selenium
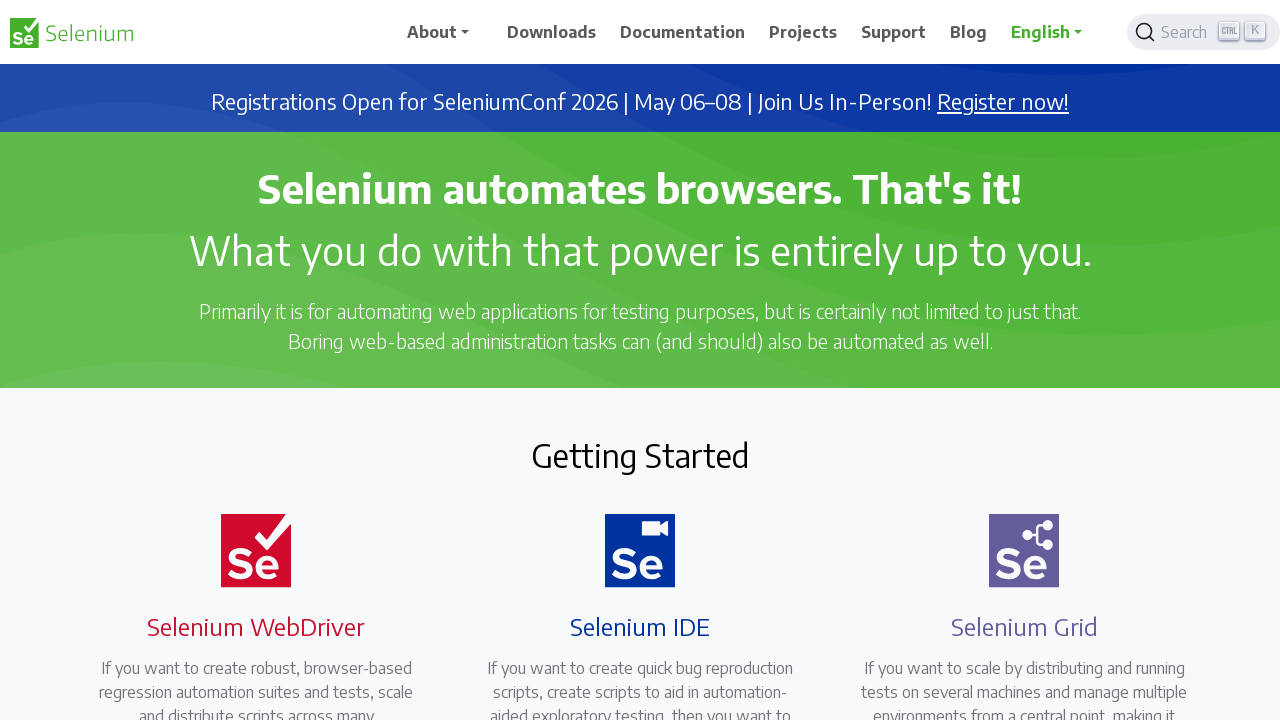

Printed page title to console
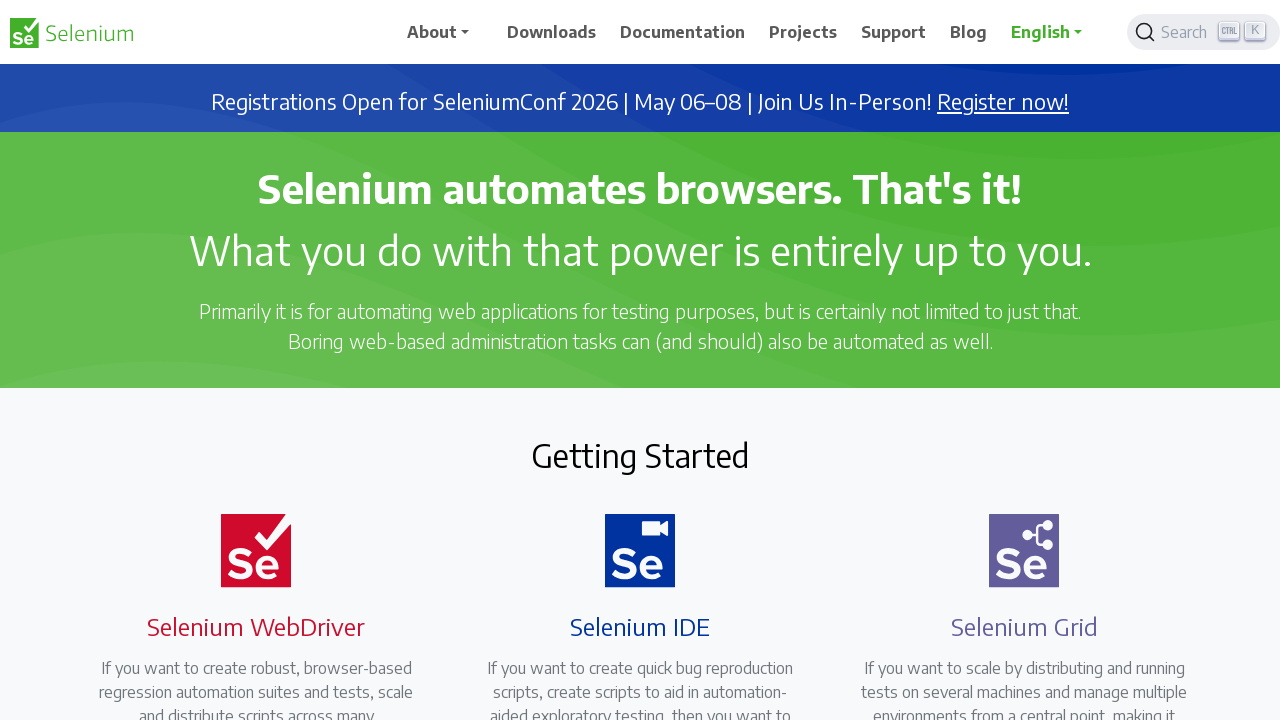

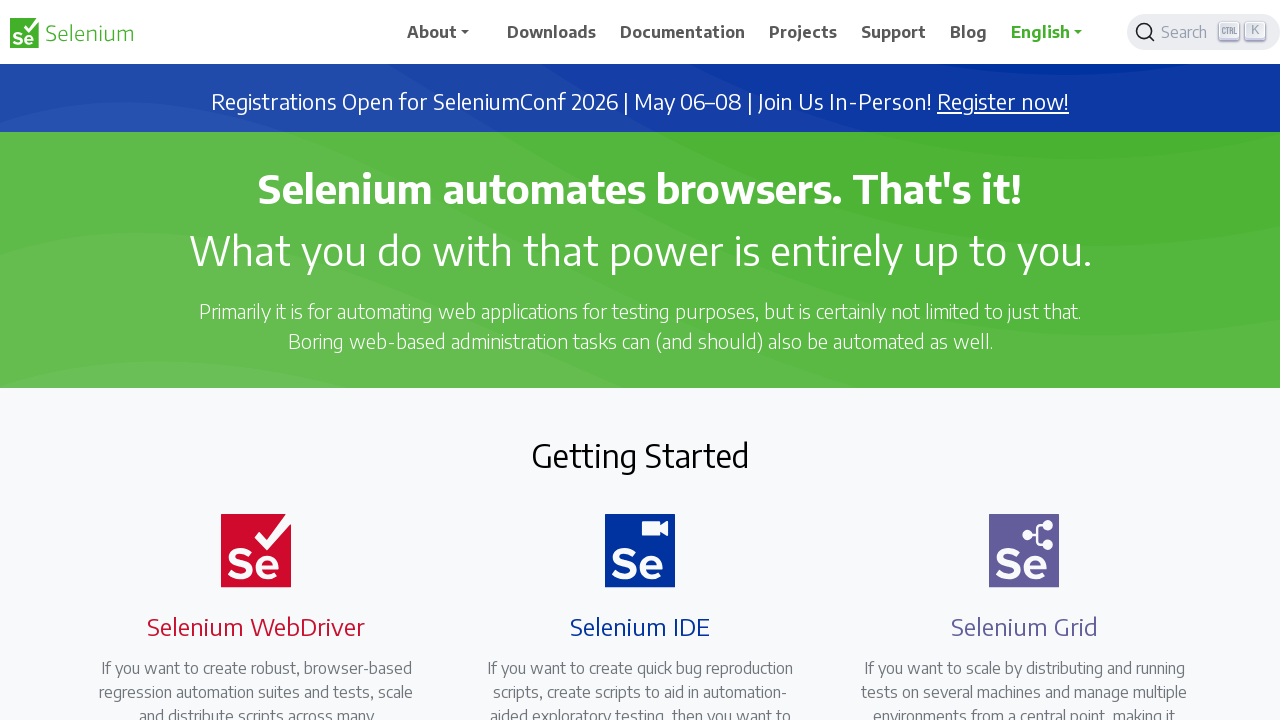